Tests dynamic loading functionality by clicking a start button, waiting for content to load, and verifying the displayed text says "Hello World!"

Starting URL: http://the-internet.herokuapp.com/dynamic_loading/2

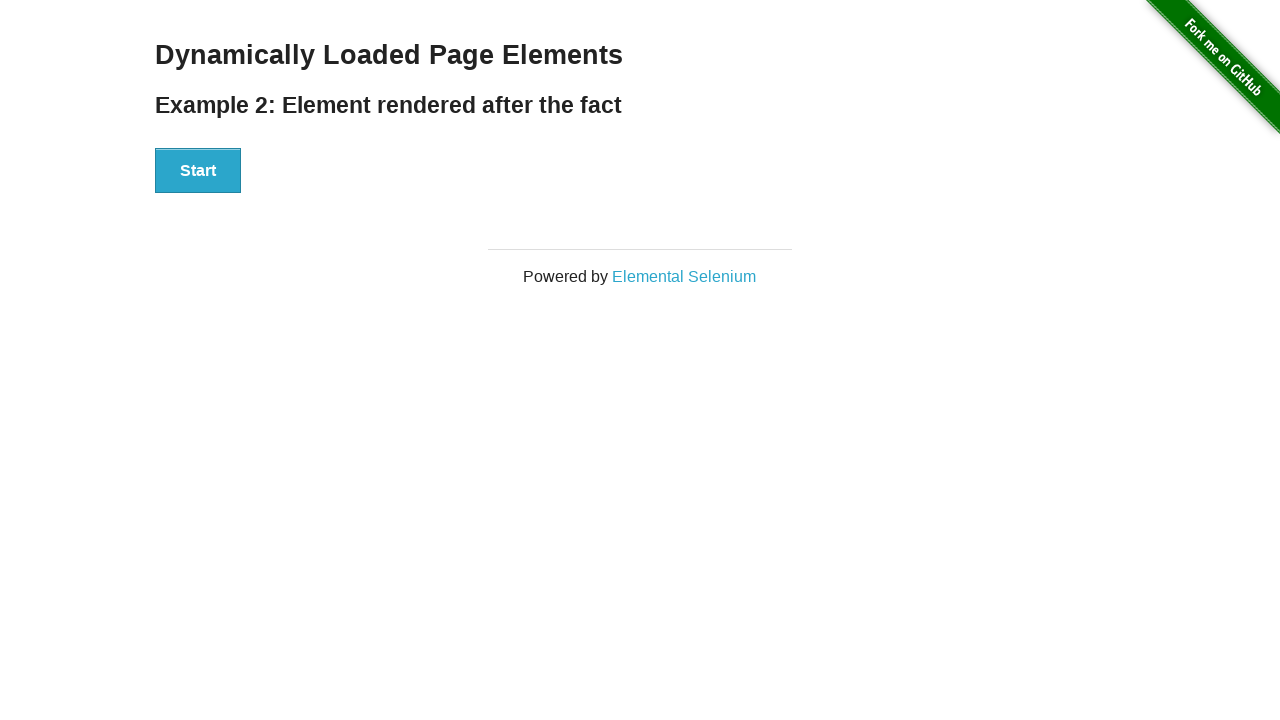

Clicked start button to trigger dynamic loading at (198, 171) on #start button
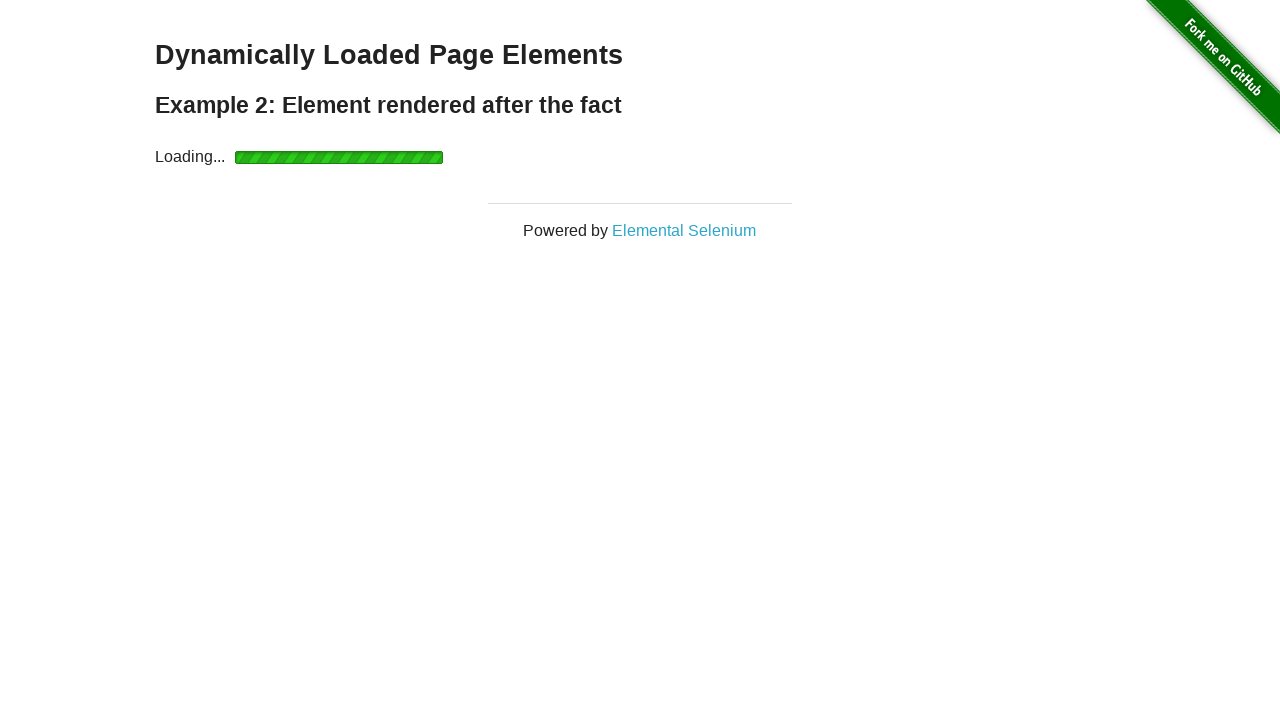

Waited for finish element to become visible
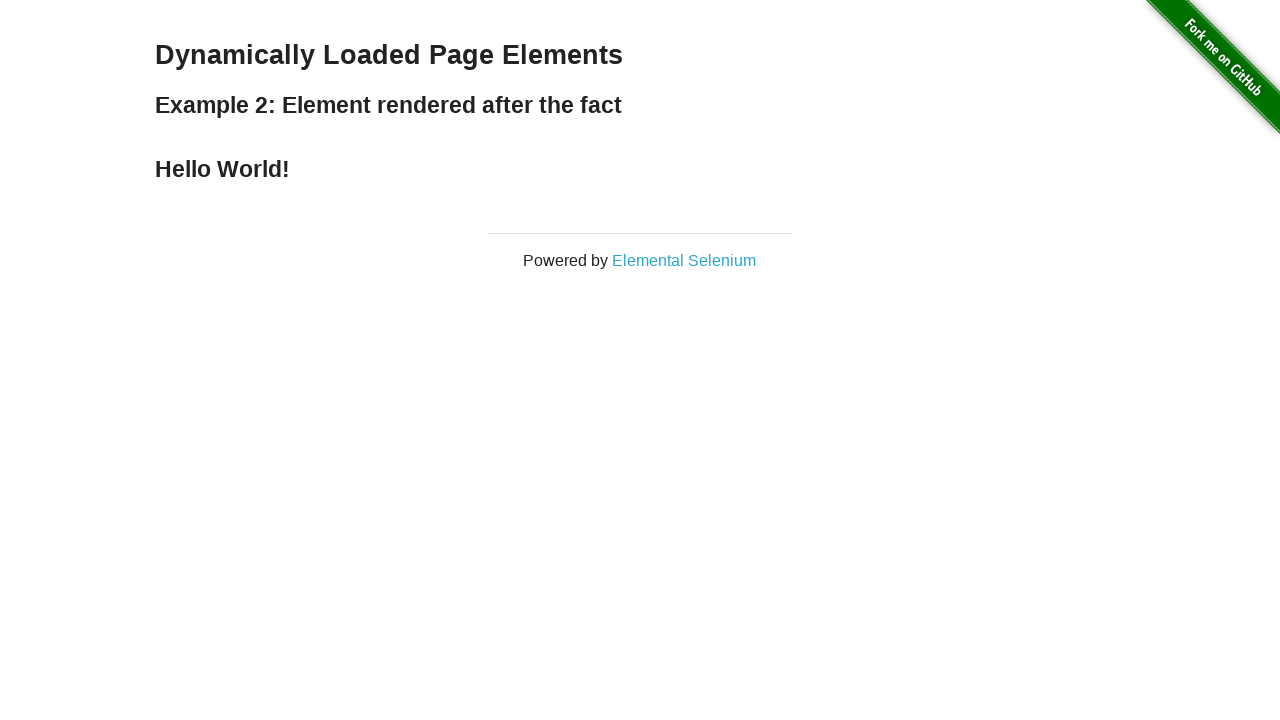

Retrieved text content from finish element
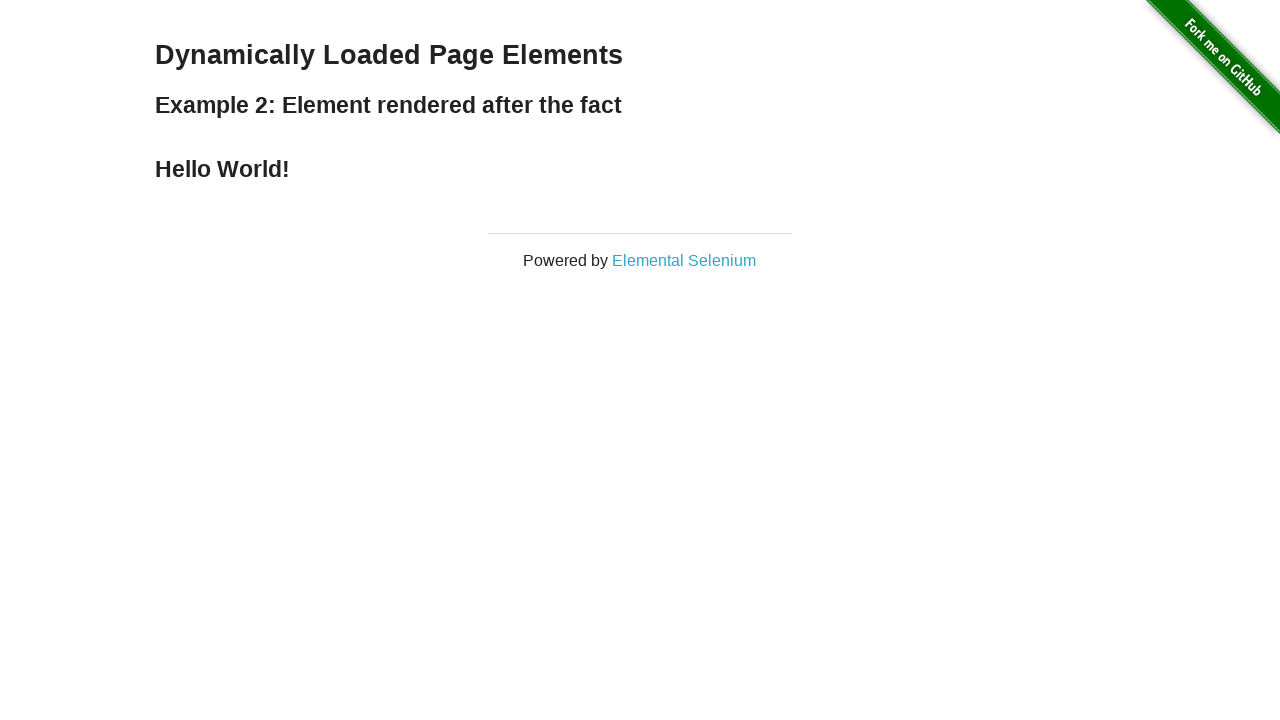

Verified finish text equals 'Hello World!'
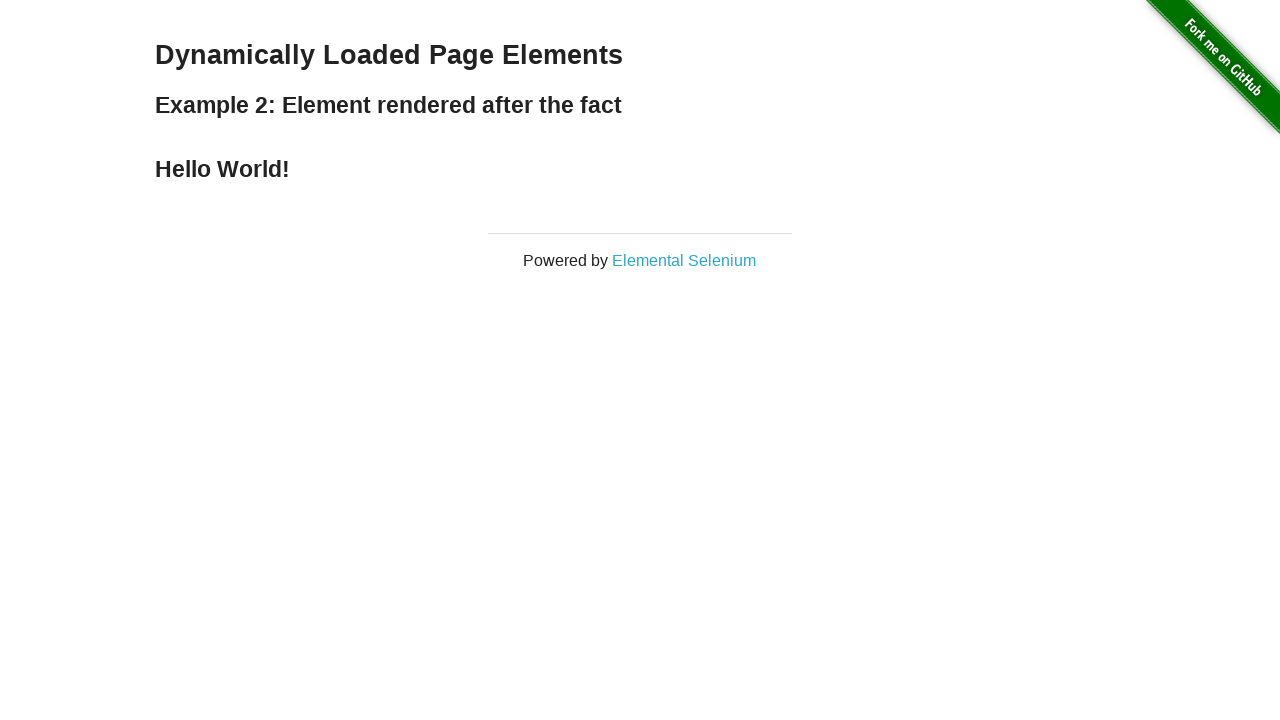

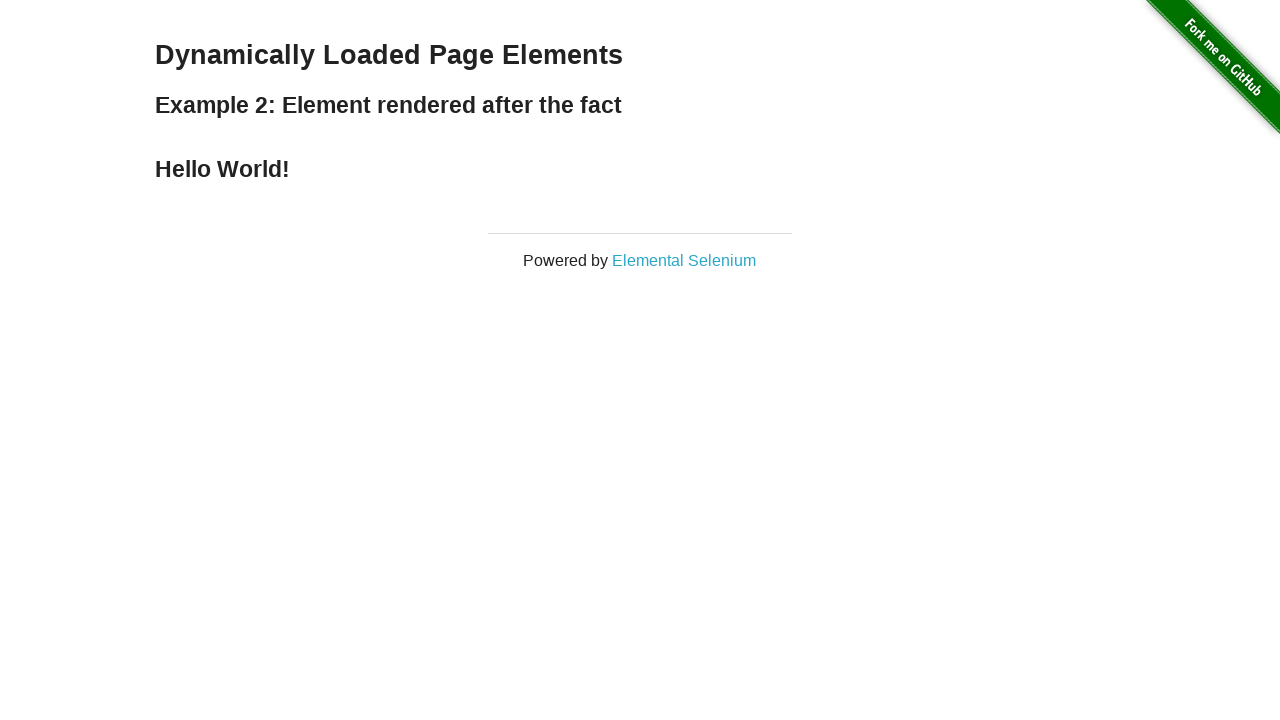